Tests clearing the complete state of all items by checking and then unchecking the toggle all checkbox

Starting URL: https://demo.playwright.dev/todomvc

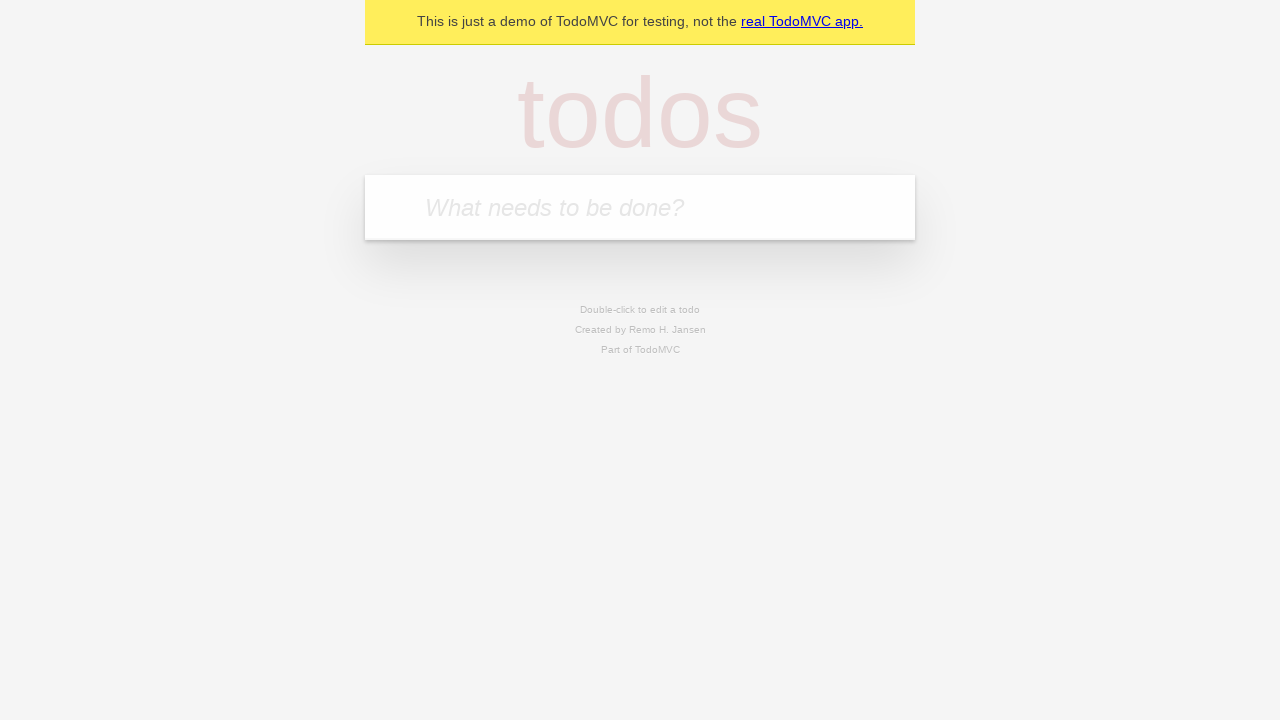

Filled input with first todo item 'buy some cheese' on internal:attr=[placeholder="What needs to be done?"i]
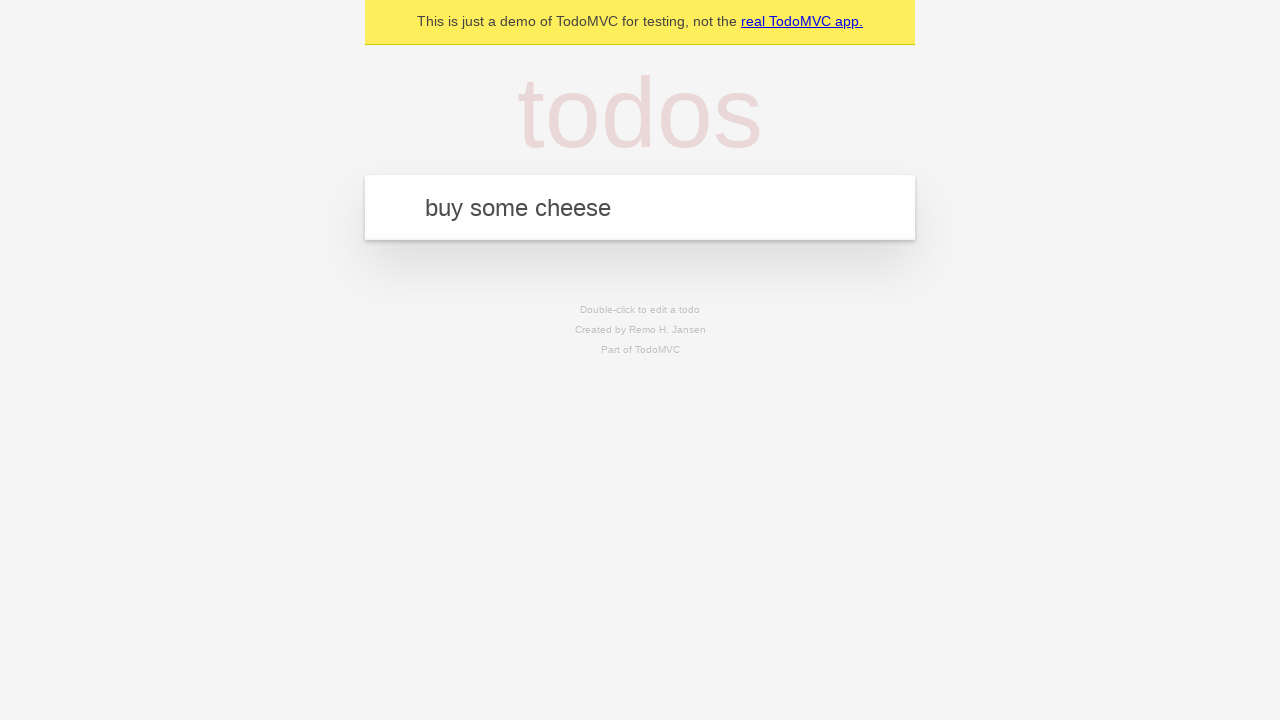

Pressed Enter to add first todo item on internal:attr=[placeholder="What needs to be done?"i]
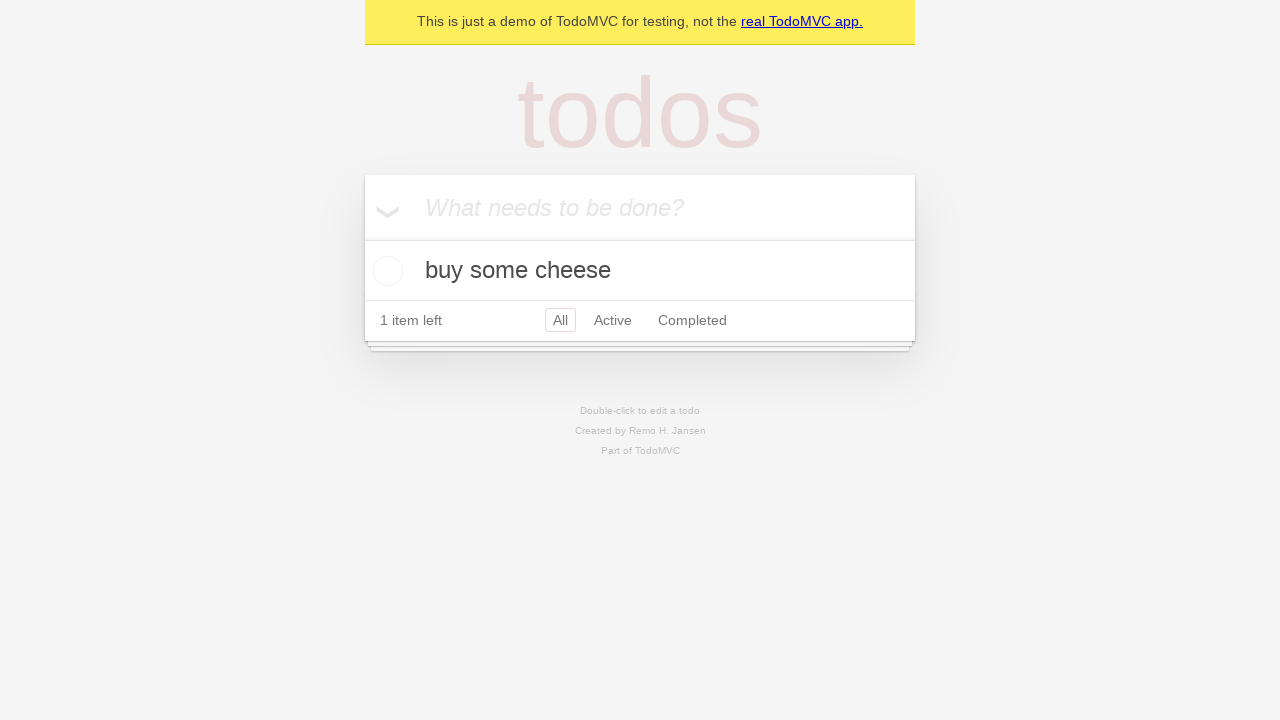

Filled input with second todo item 'feed the cat' on internal:attr=[placeholder="What needs to be done?"i]
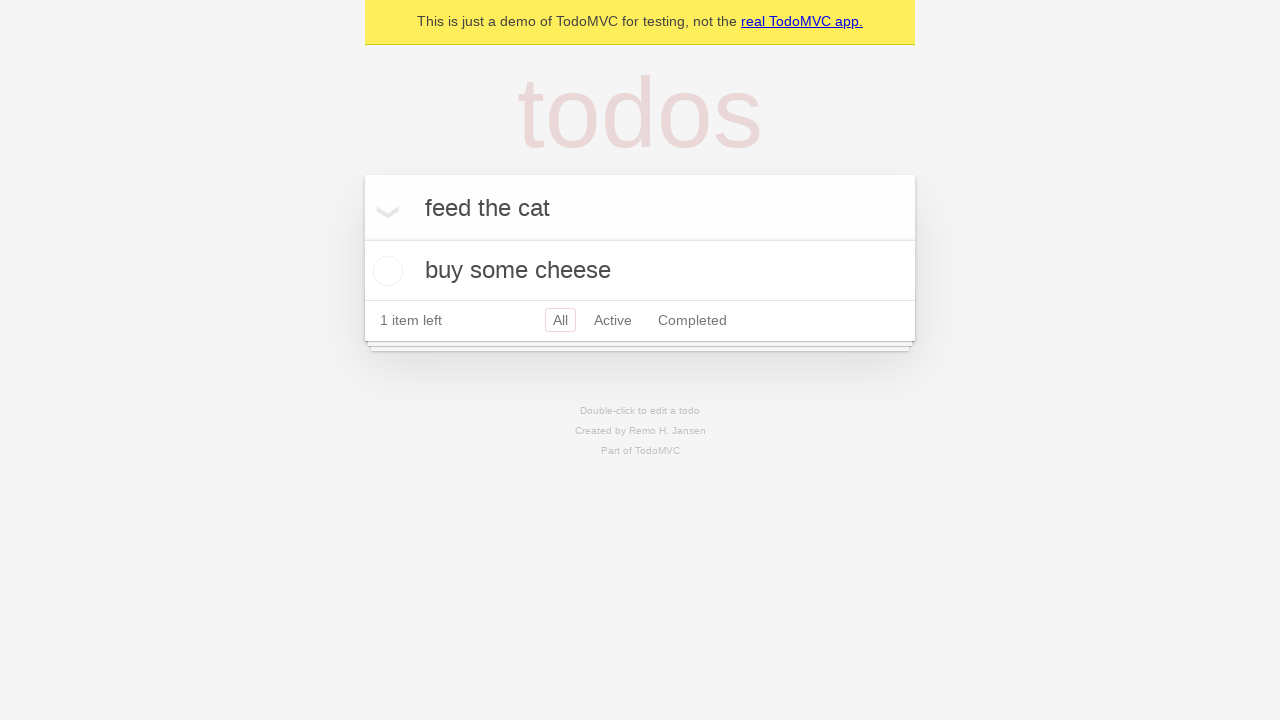

Pressed Enter to add second todo item on internal:attr=[placeholder="What needs to be done?"i]
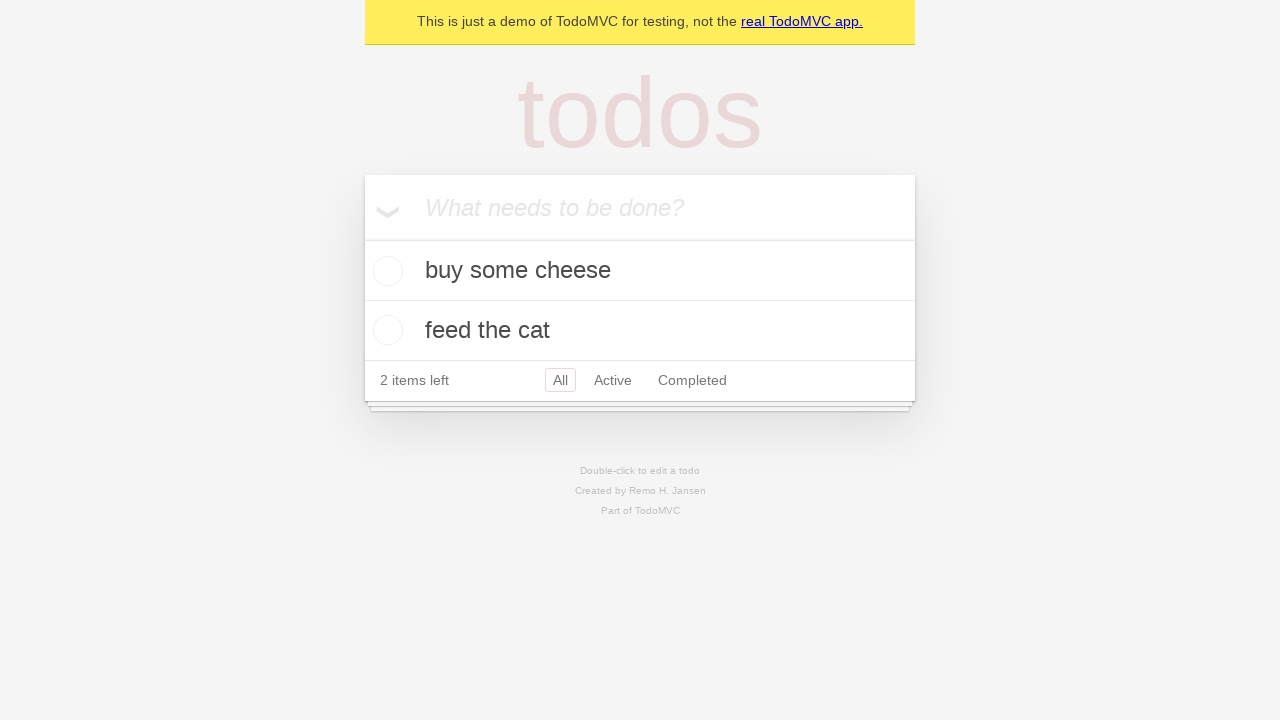

Filled input with third todo item 'book a doctors appointment' on internal:attr=[placeholder="What needs to be done?"i]
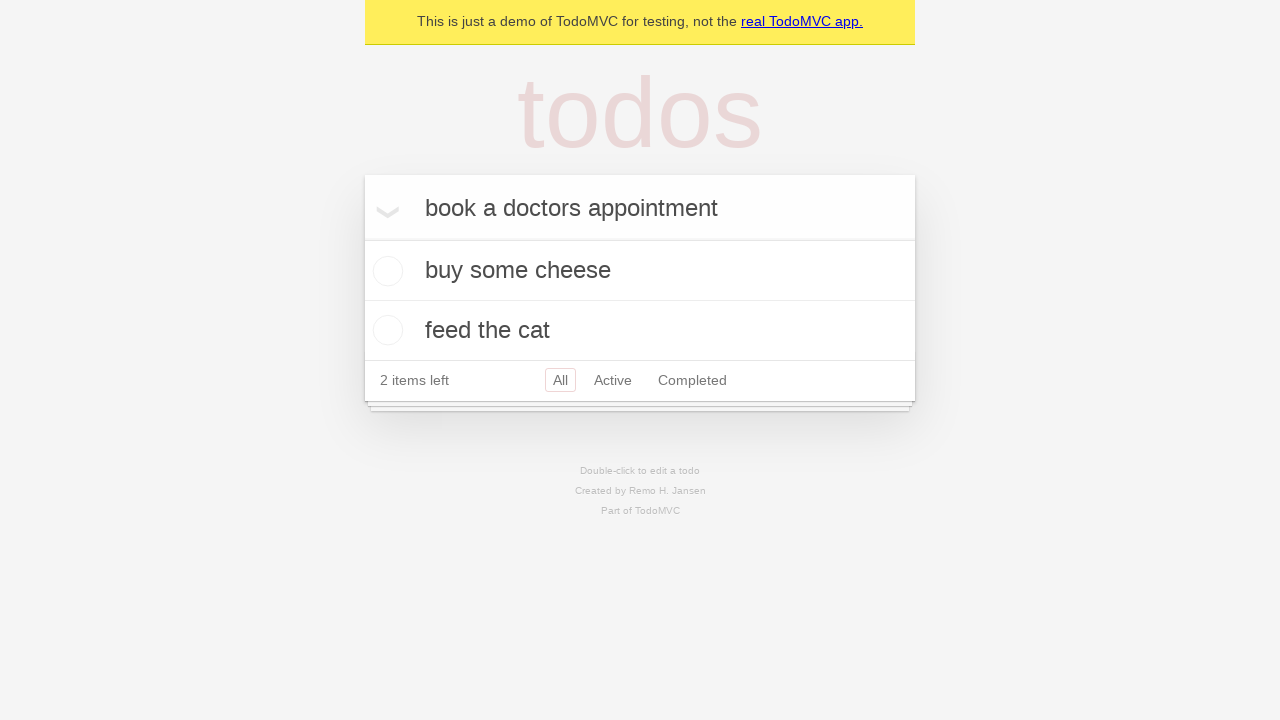

Pressed Enter to add third todo item on internal:attr=[placeholder="What needs to be done?"i]
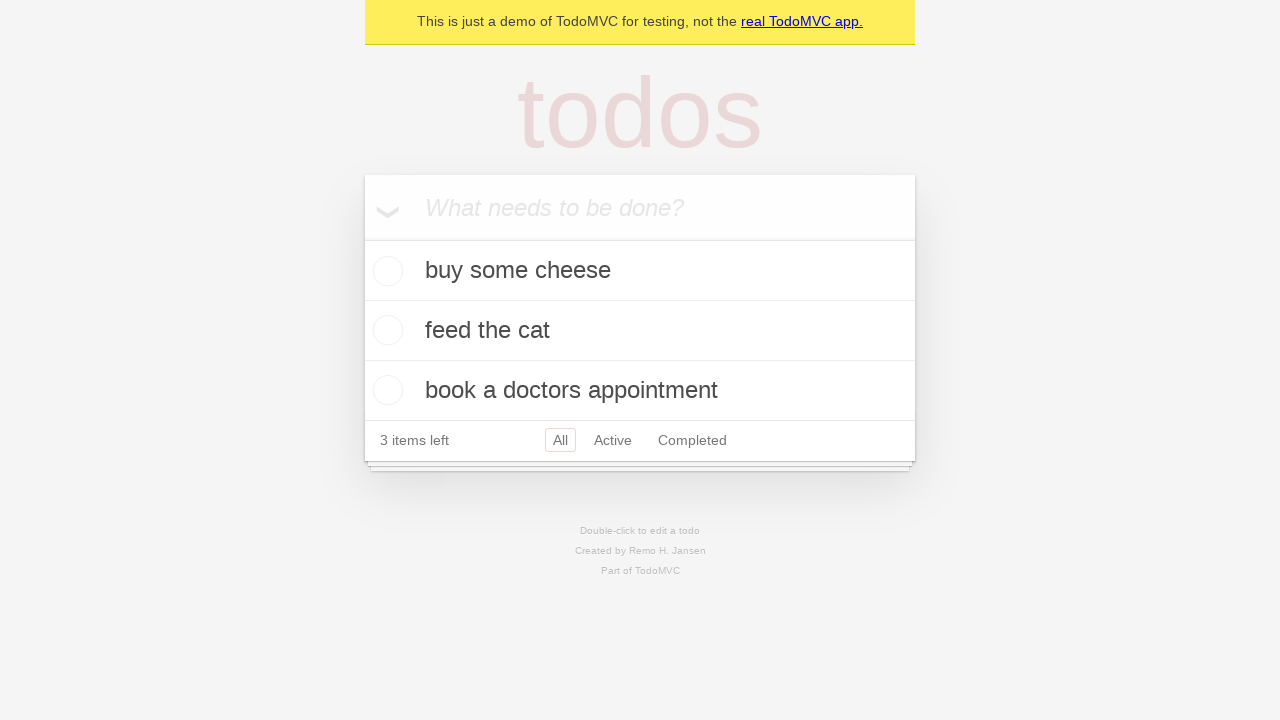

Checked the 'Mark all as complete' toggle to complete all items at (362, 238) on internal:label="Mark all as complete"i
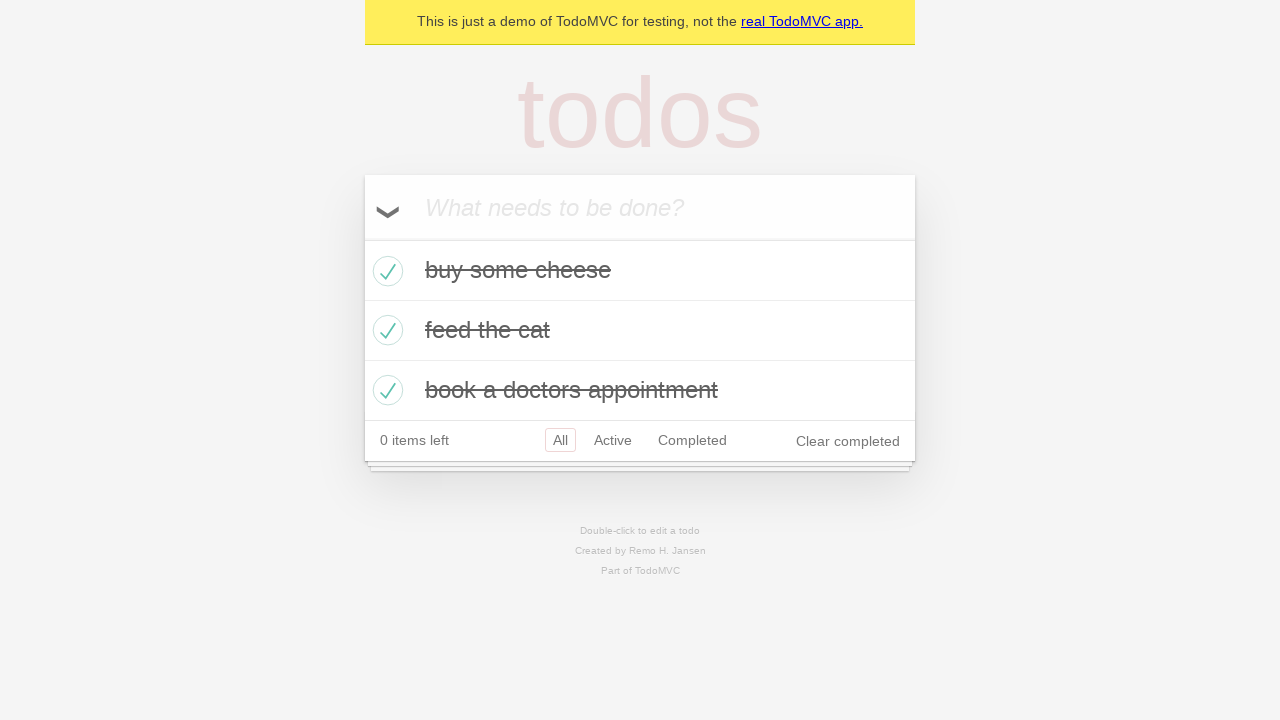

Unchecked the 'Mark all as complete' toggle to clear complete state at (362, 238) on internal:label="Mark all as complete"i
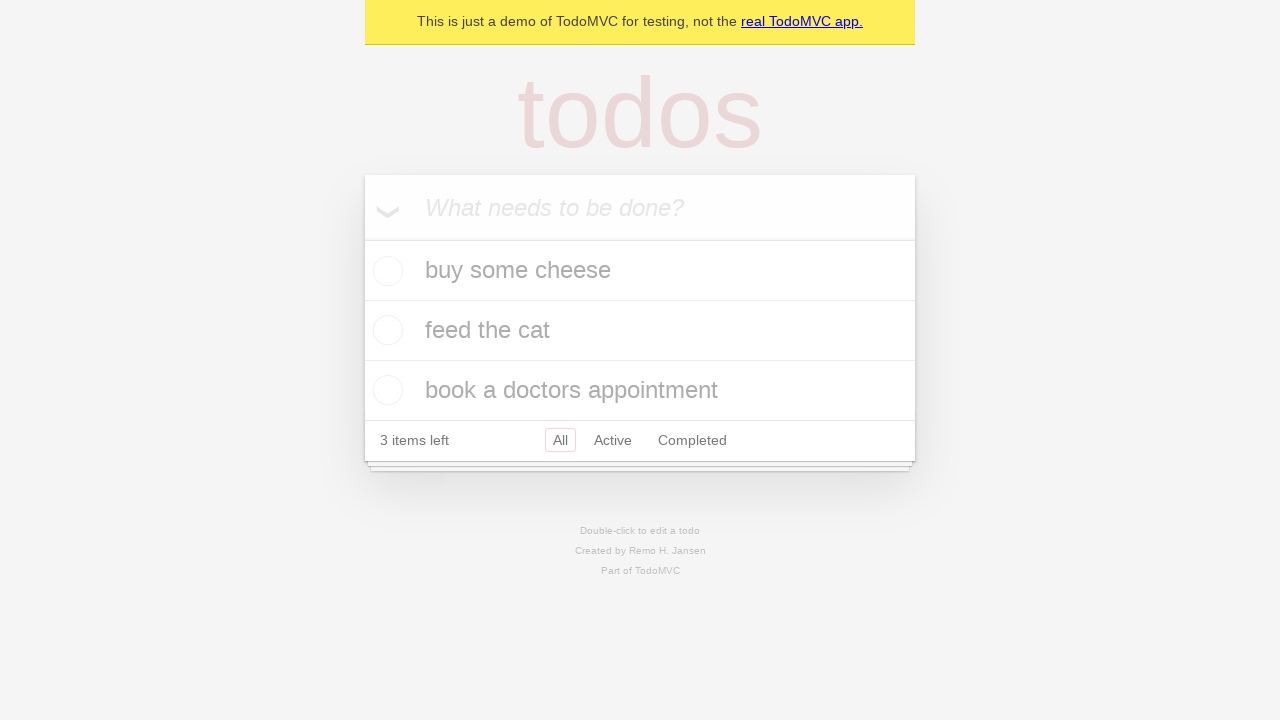

Verified that todo items are present and not completed
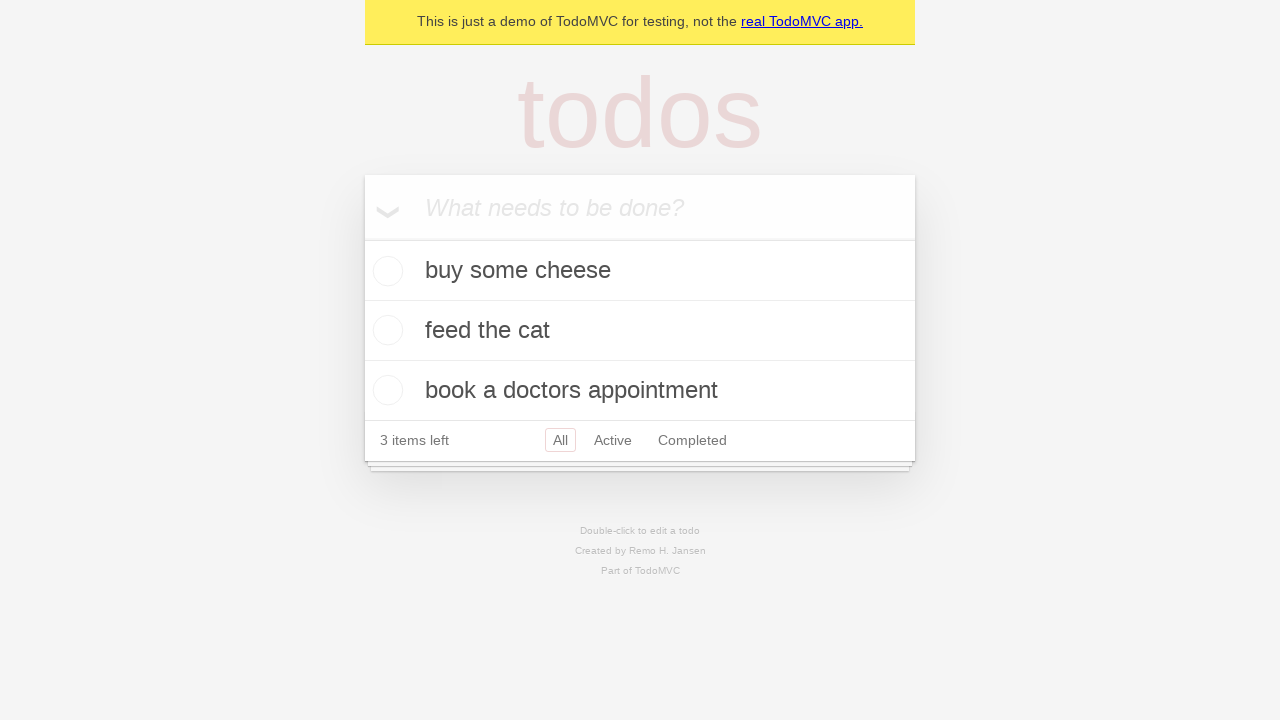

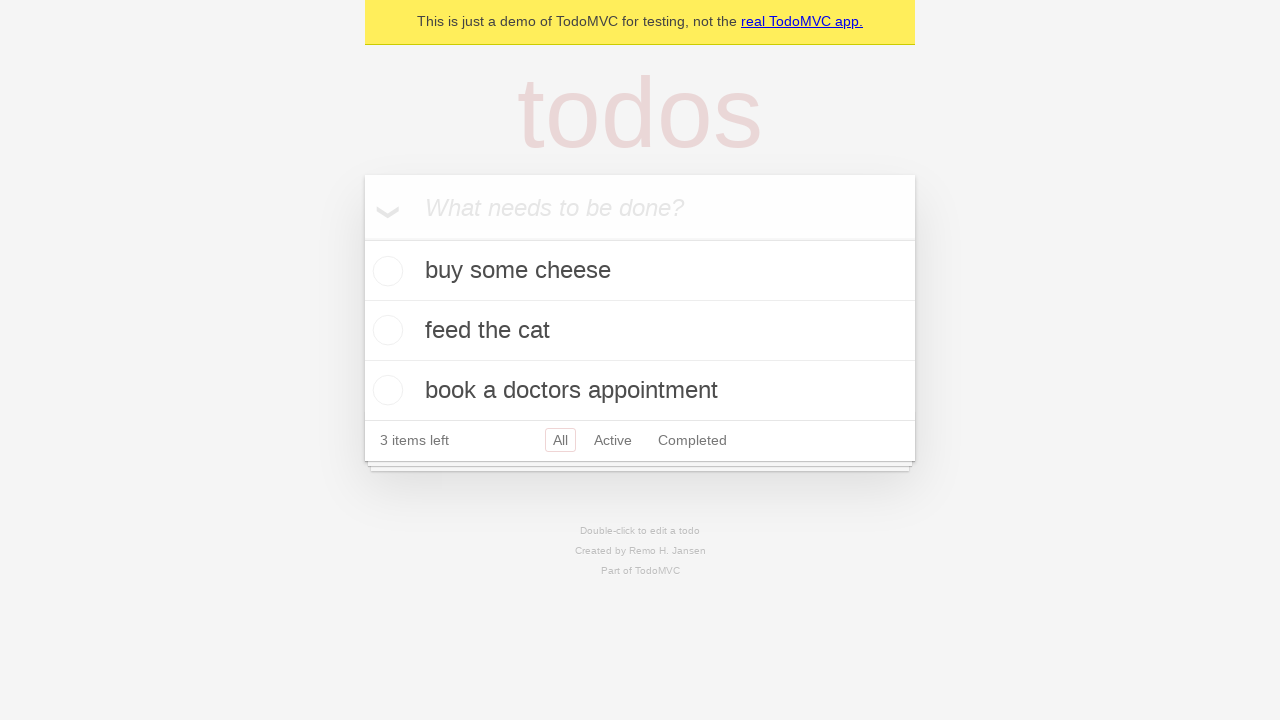